Tests JavaScript prompt dialog by clicking a button to trigger it, entering text, and accepting the prompt (alternate implementation)

Starting URL: https://bonigarcia.dev/selenium-webdriver-java/dialog-boxes.html

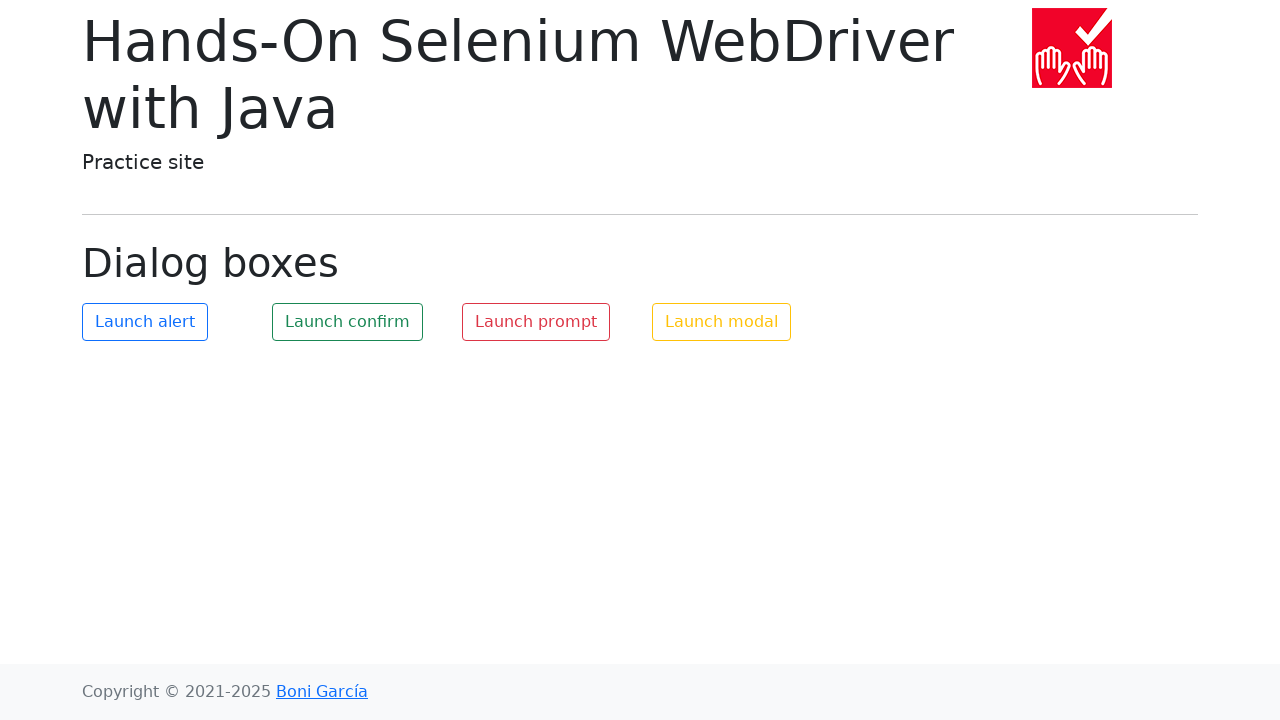

Clicked button to trigger JavaScript prompt dialog at (536, 322) on #my-prompt
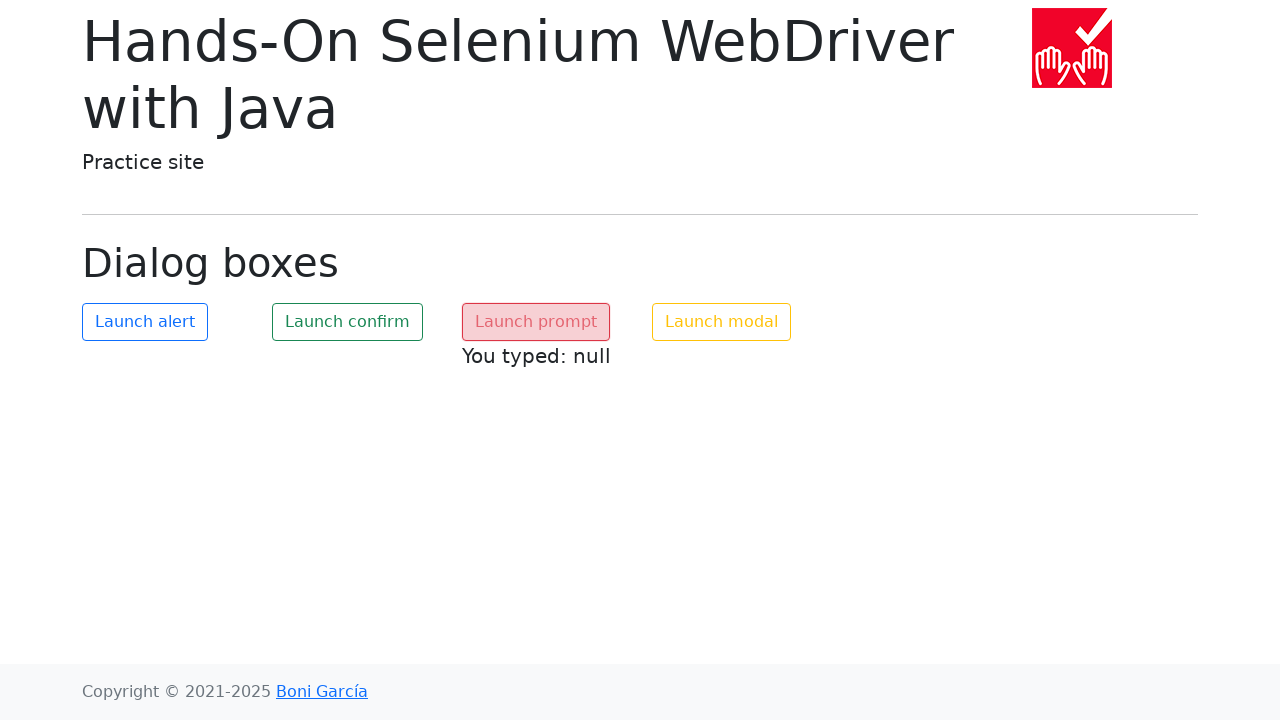

Registered dialog handler to accept prompt with text 'John Doe'
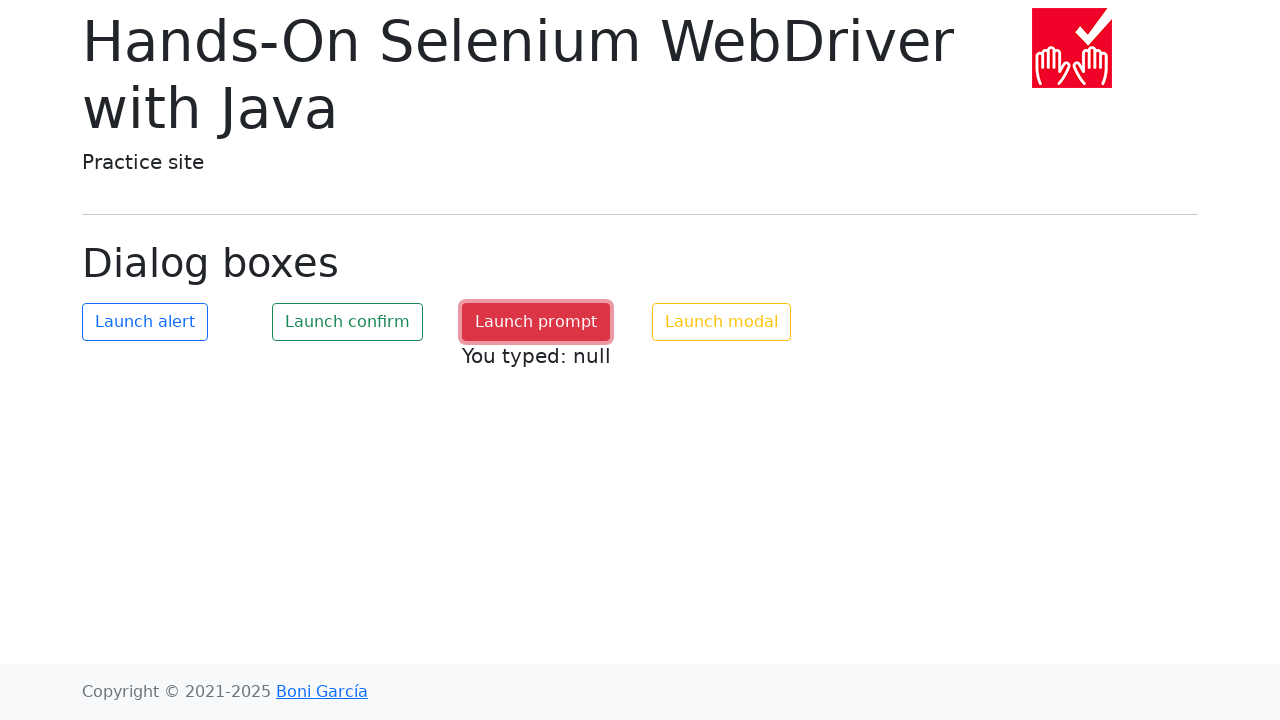

Waited 500ms for prompt dialog to be processed
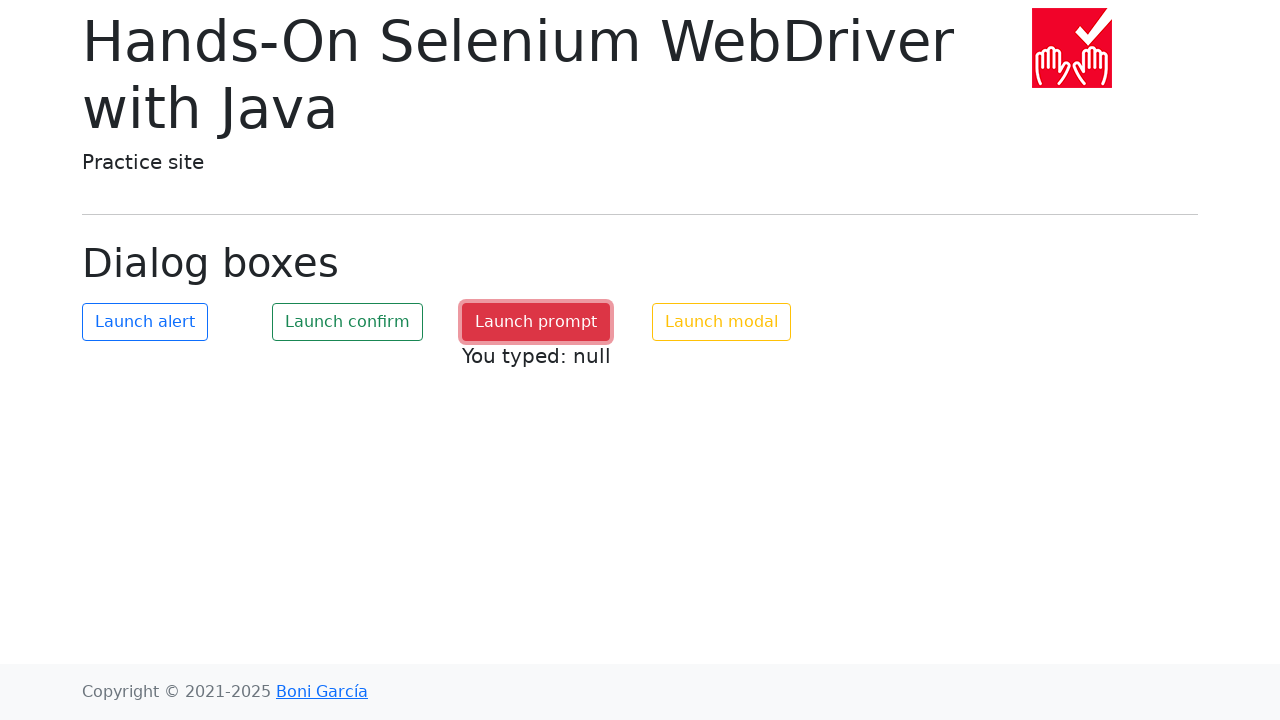

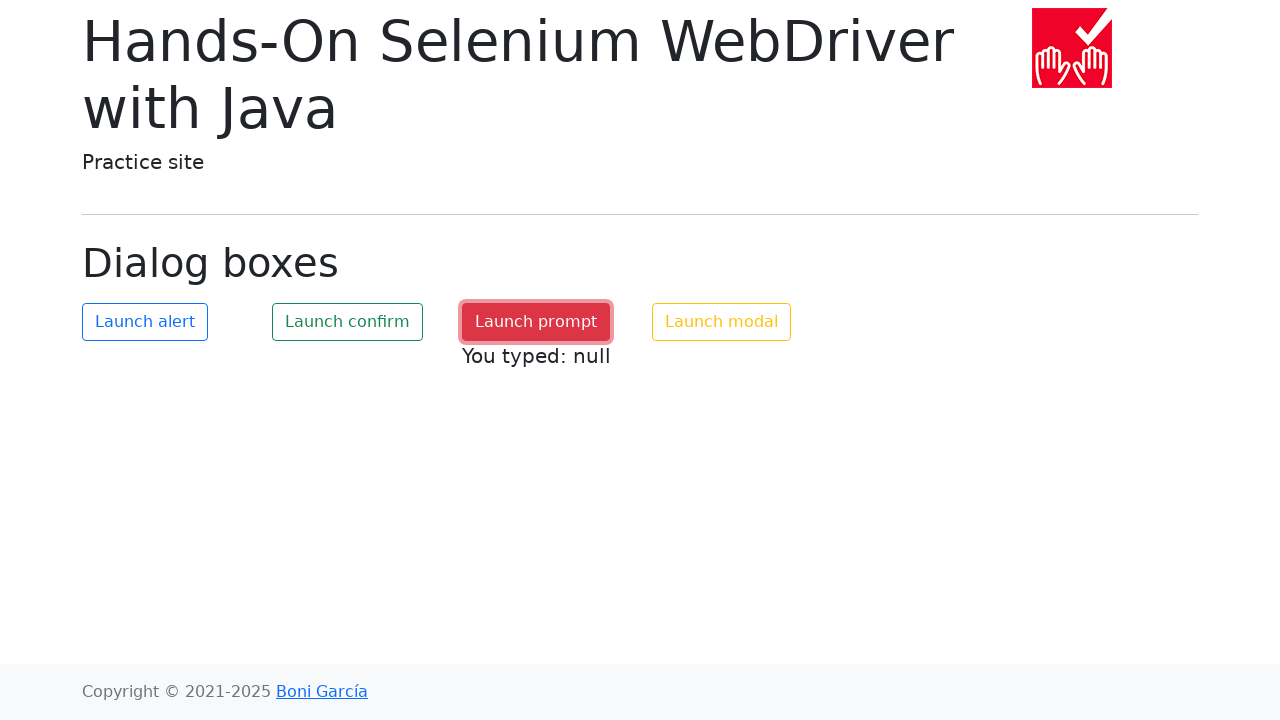